Tests the search functionality on Python.org by entering a search term and submitting the search form

Starting URL: https://www.python.org/

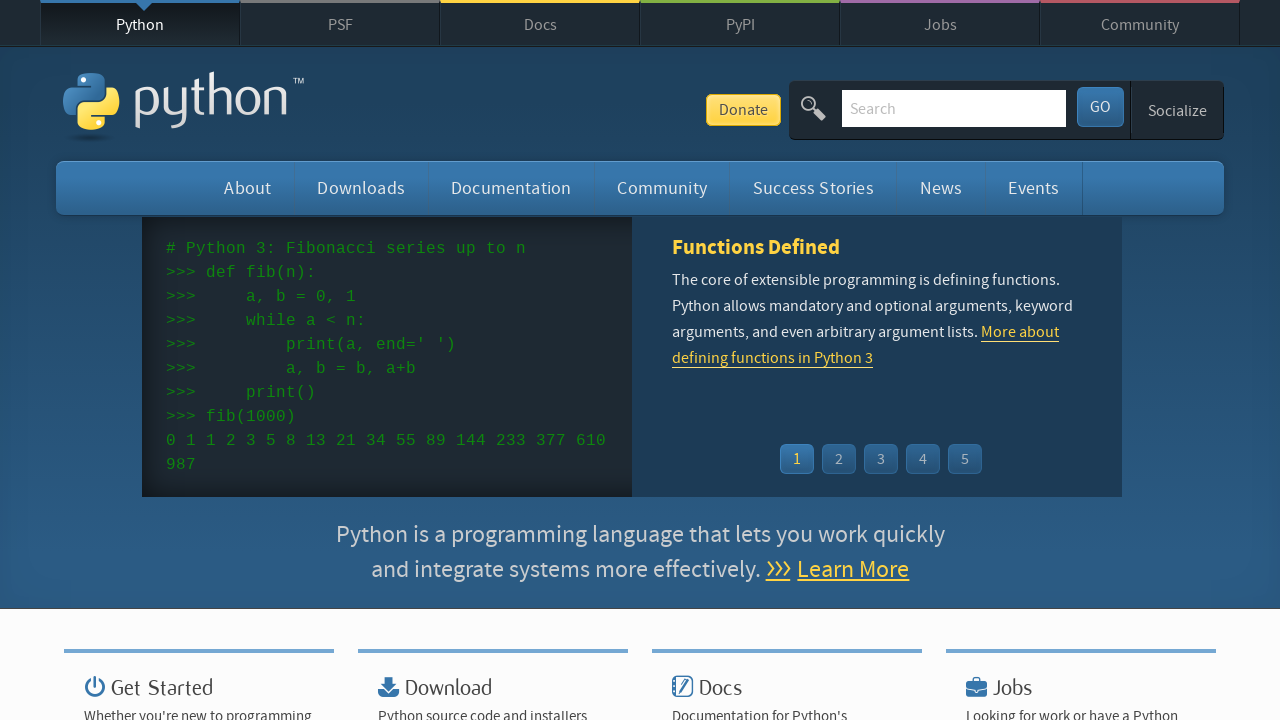

Filled search field with 'selenium automation' on #id-search-field
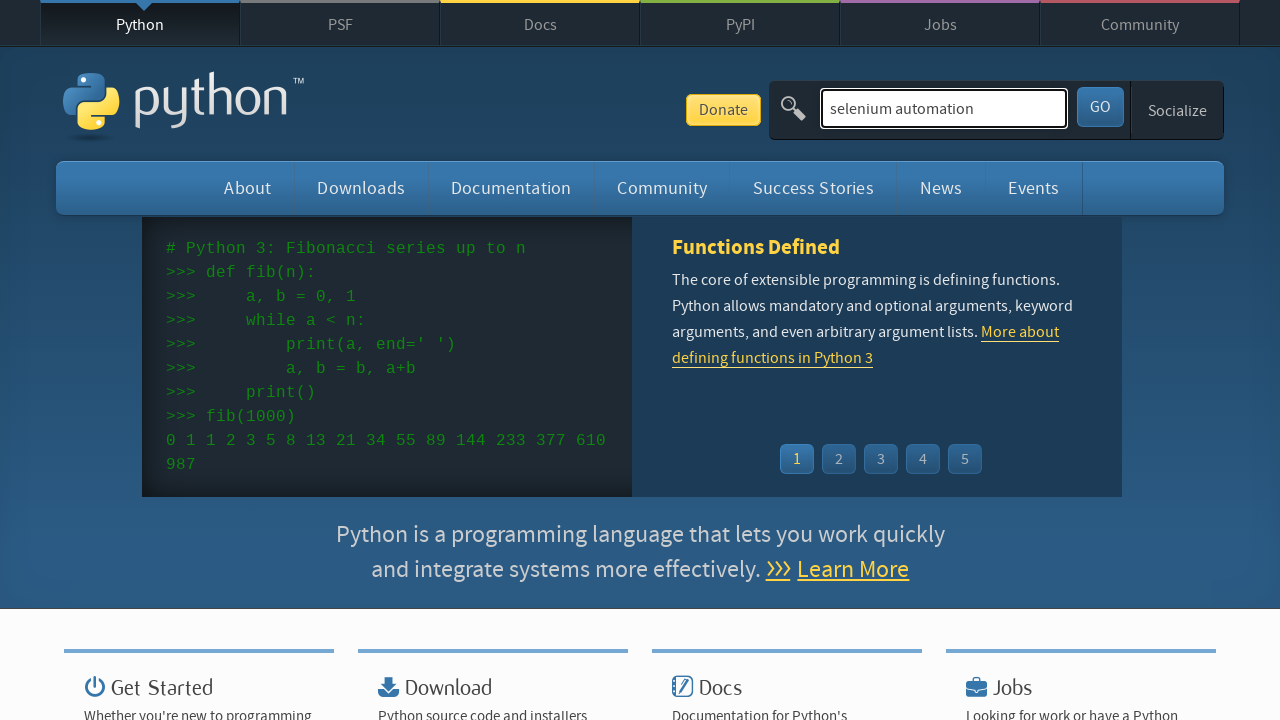

Clicked submit button to search at (1100, 107) on #submit
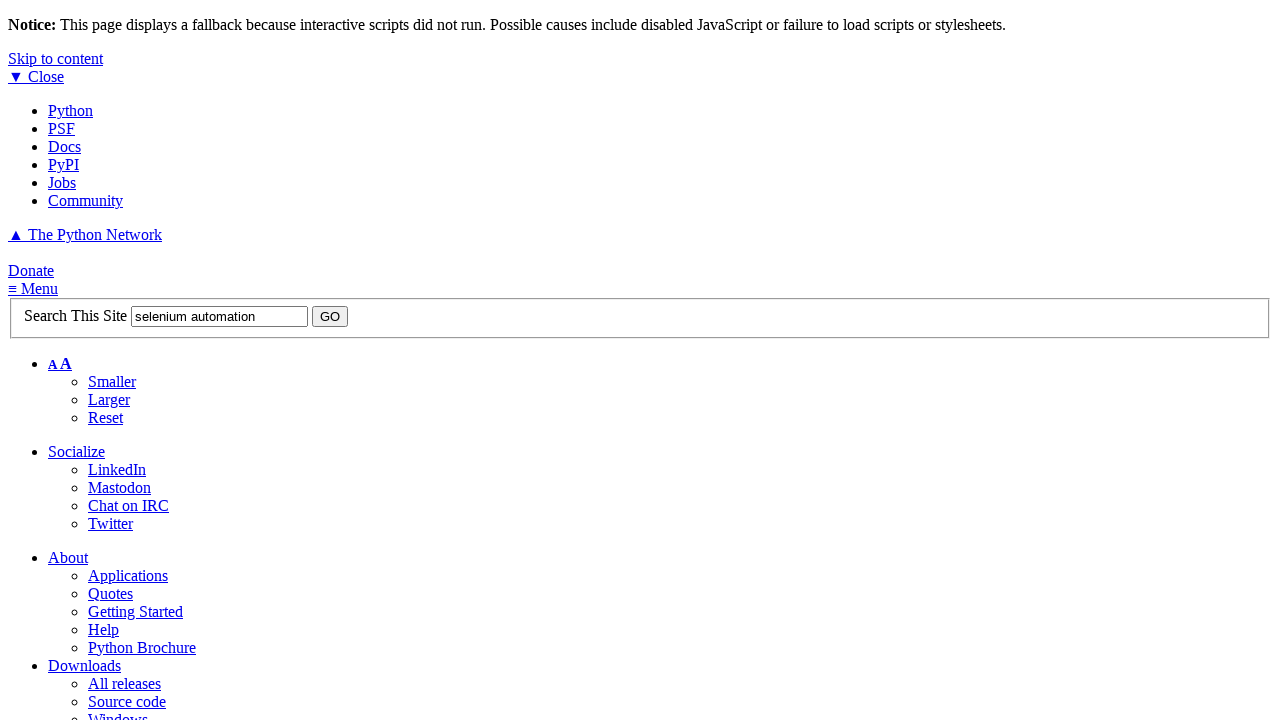

Search results loaded successfully
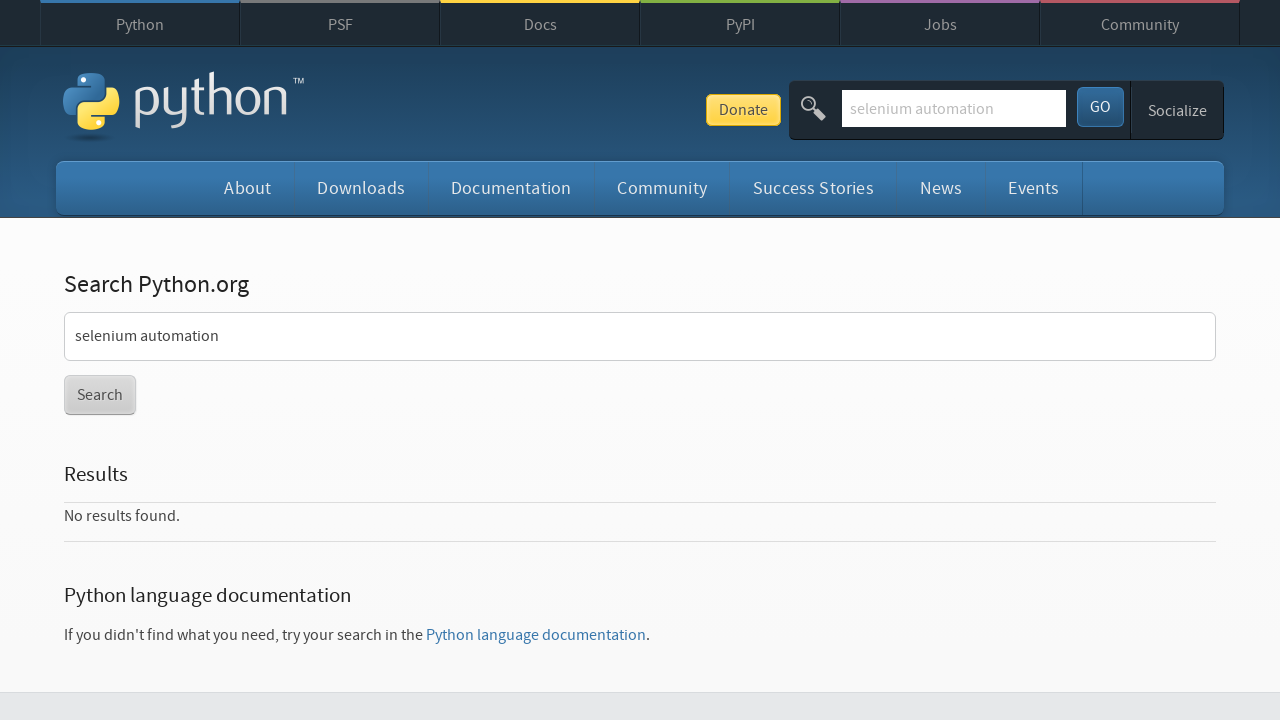

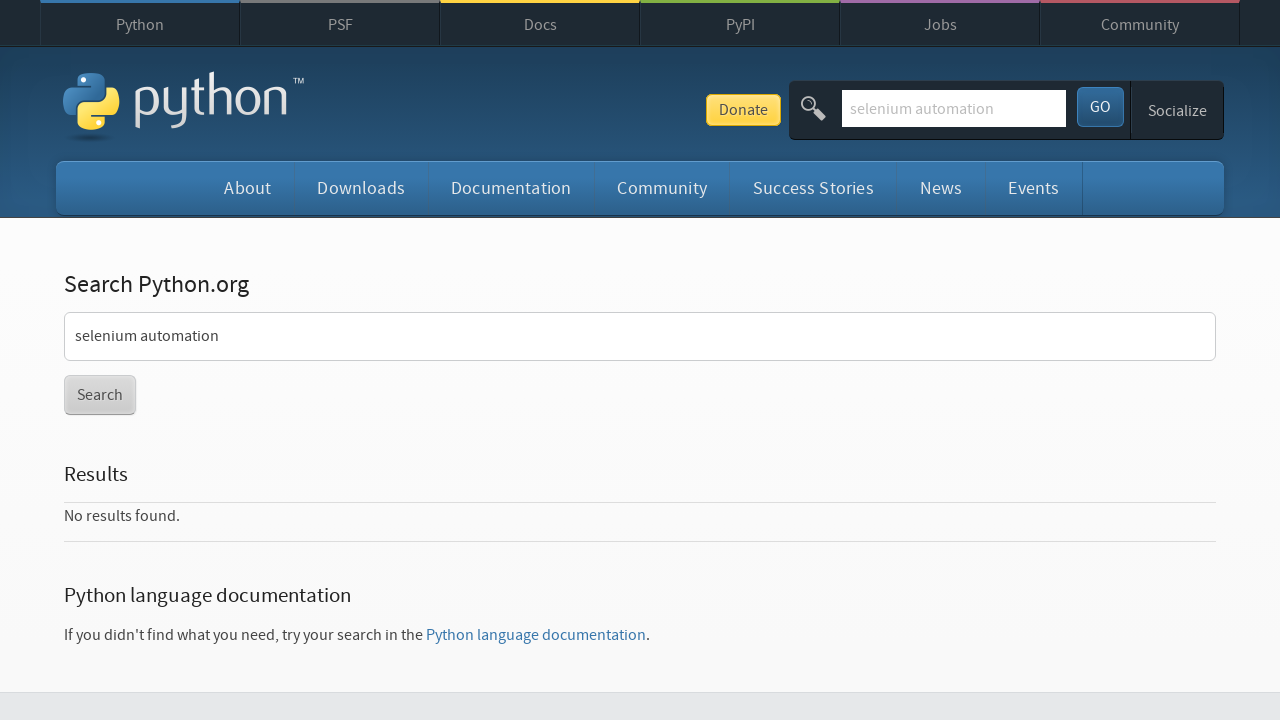